Clicks a random number of checkboxes from the available checkbox options

Starting URL: https://codenboxautomationlab.com/practice/

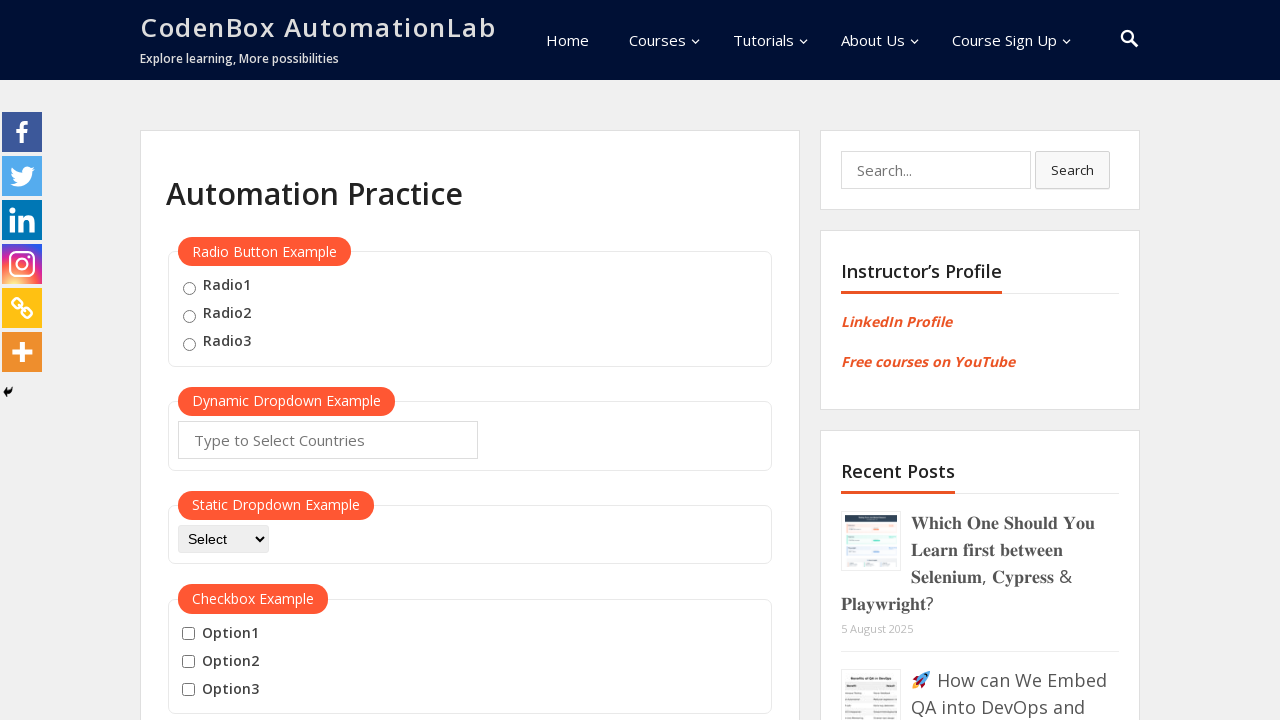

Navigated to practice page
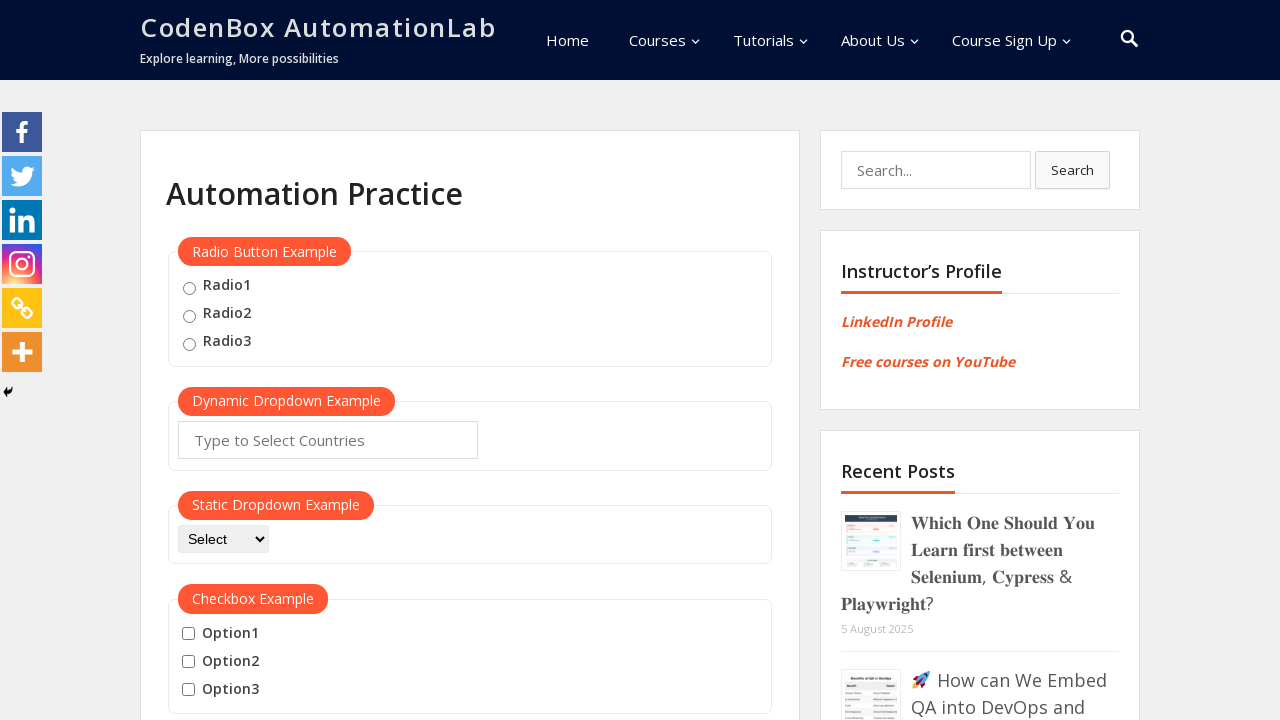

Located all available checkboxes
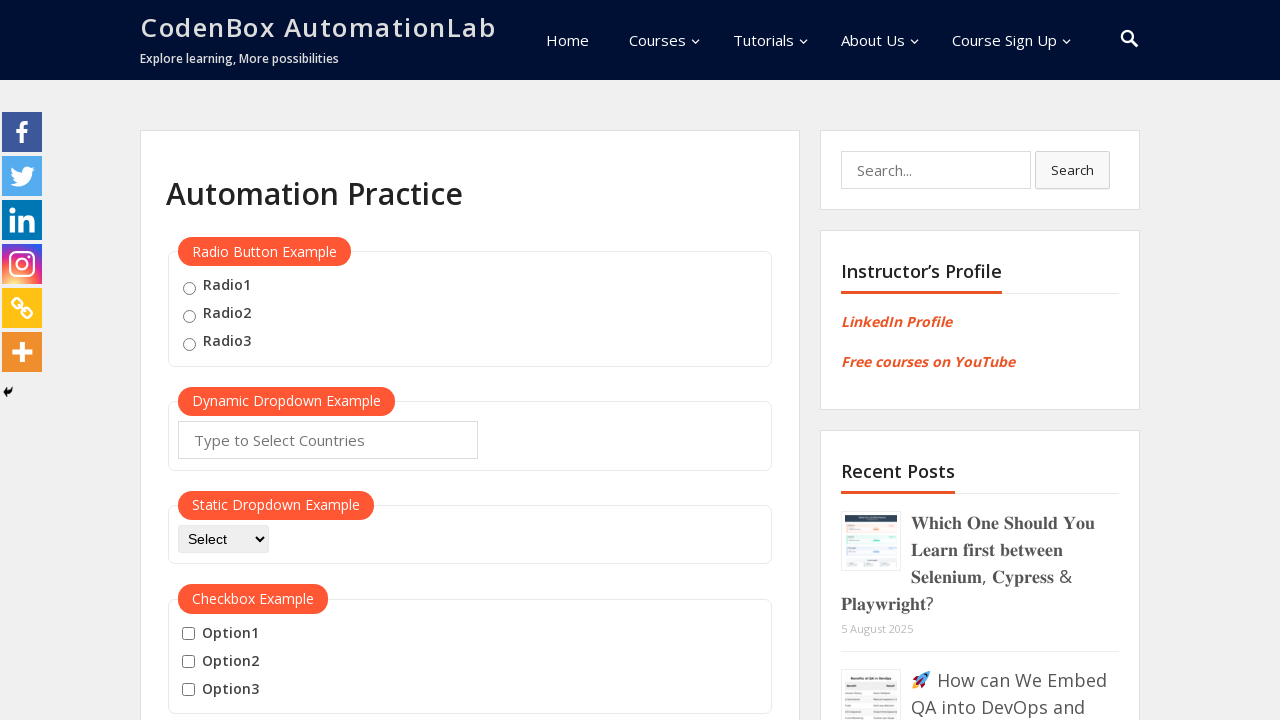

Determined to click 2 random checkboxes out of 3 available
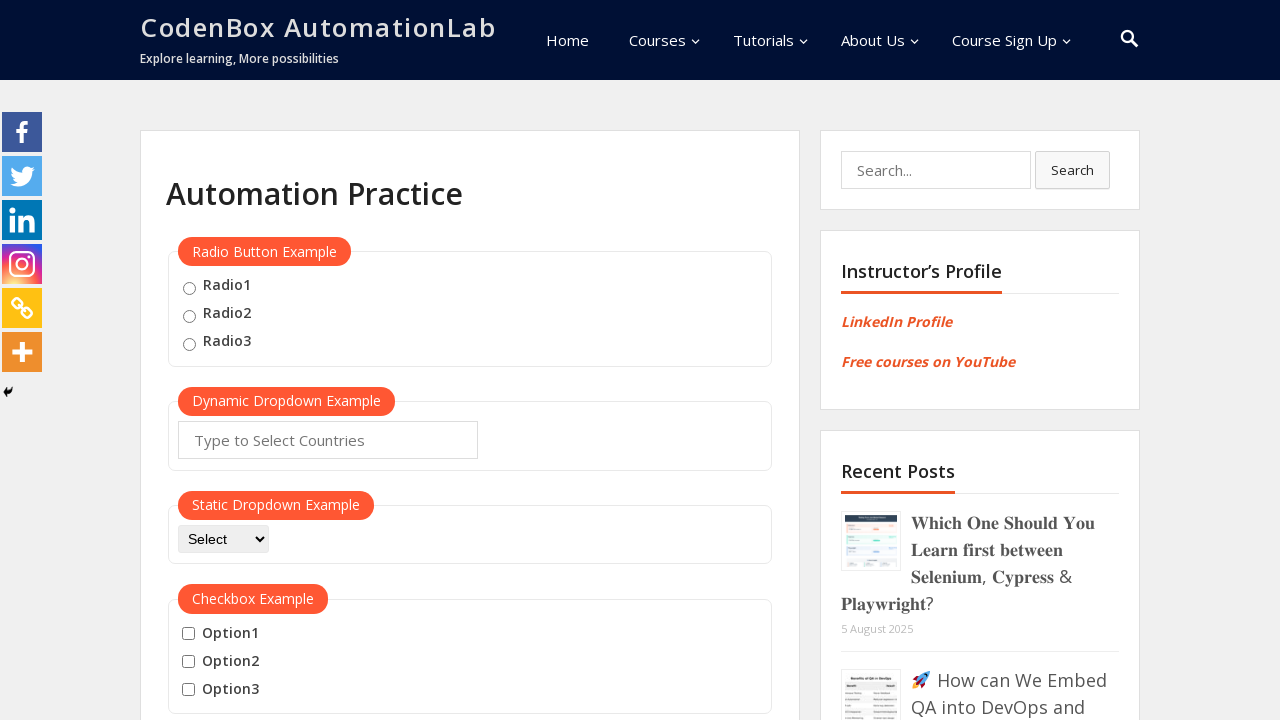

Clicked checkbox 1 of 2 at (188, 634) on input[type='checkbox'] >> nth=0
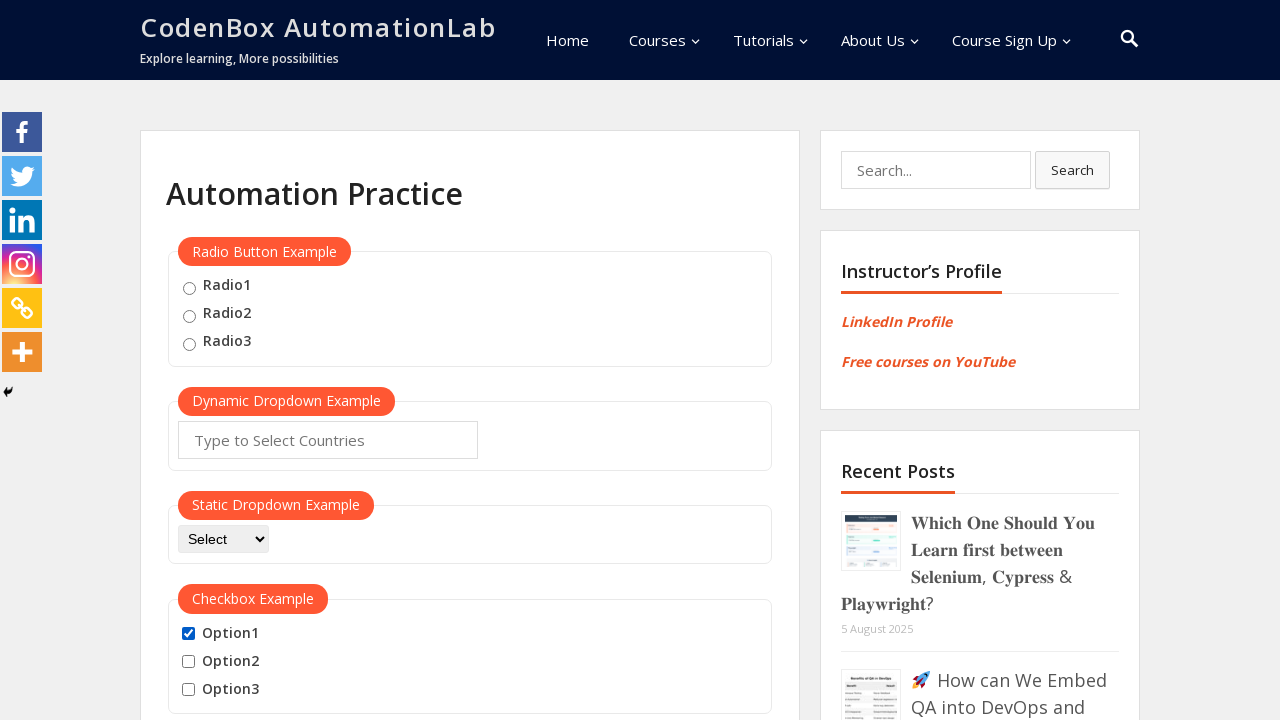

Clicked checkbox 2 of 2 at (188, 662) on input[type='checkbox'] >> nth=1
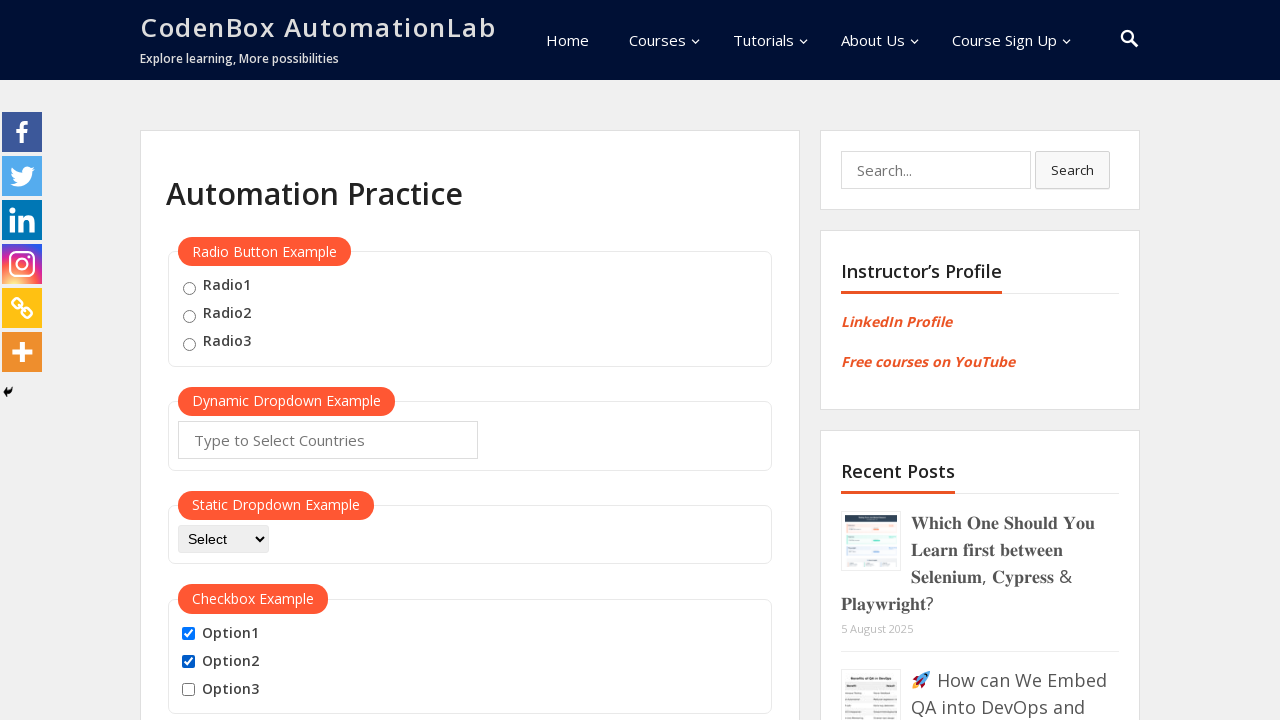

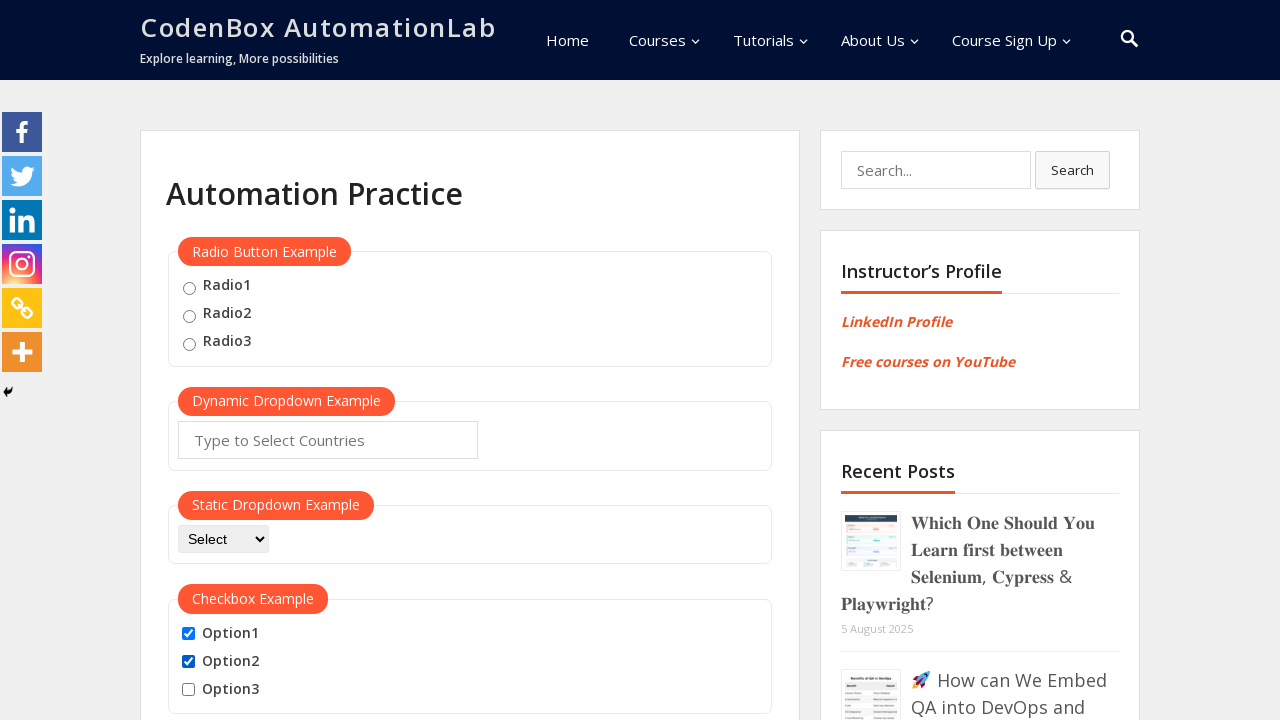